Tests iframe interaction by switching to a single iframe and filling a text input field inside it with a name value.

Starting URL: http://demo.automationtesting.in/Frames.html

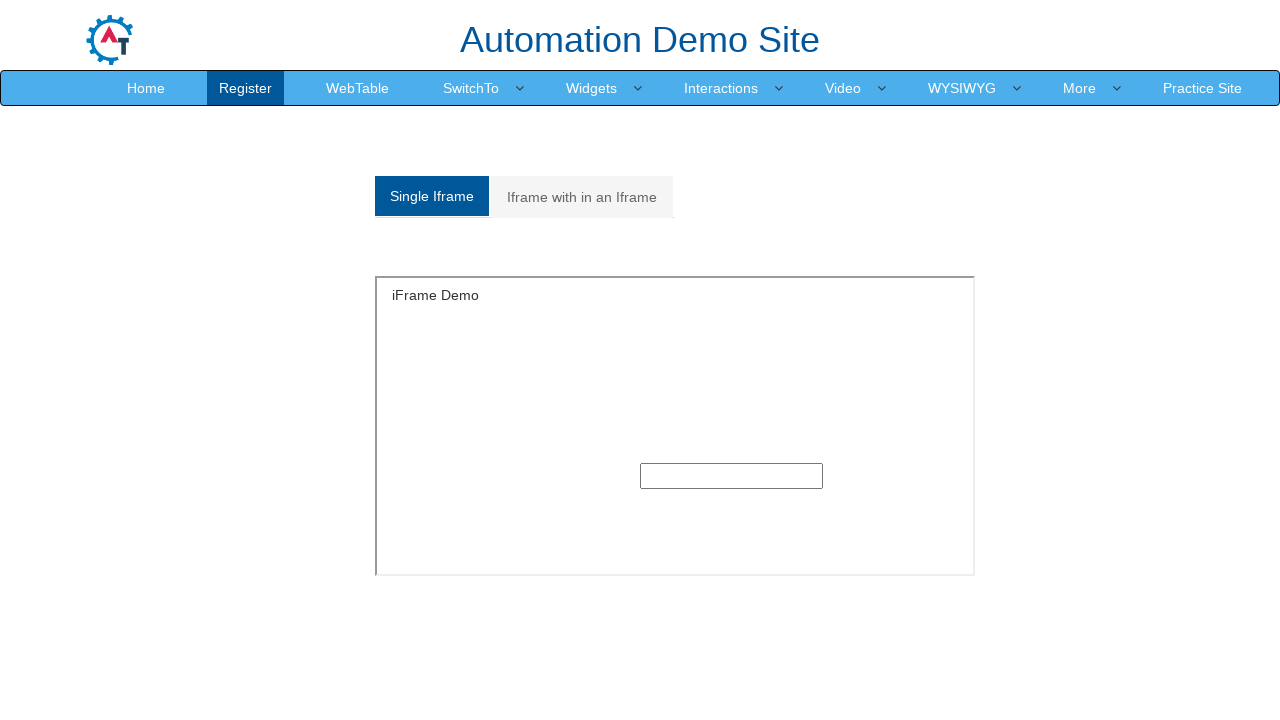

Located iframe with id 'singleframe'
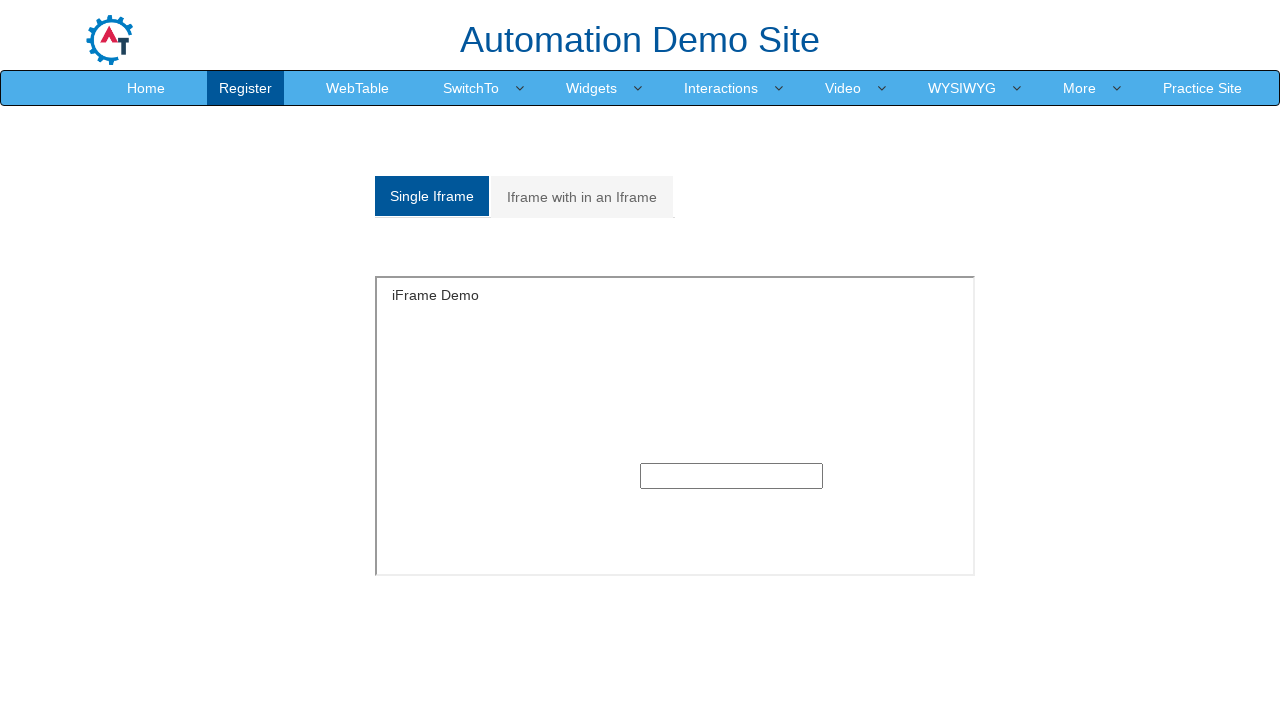

Filled text input inside iframe with 'Gagan' on iframe#singleframe >> internal:control=enter-frame >> input[type='text']
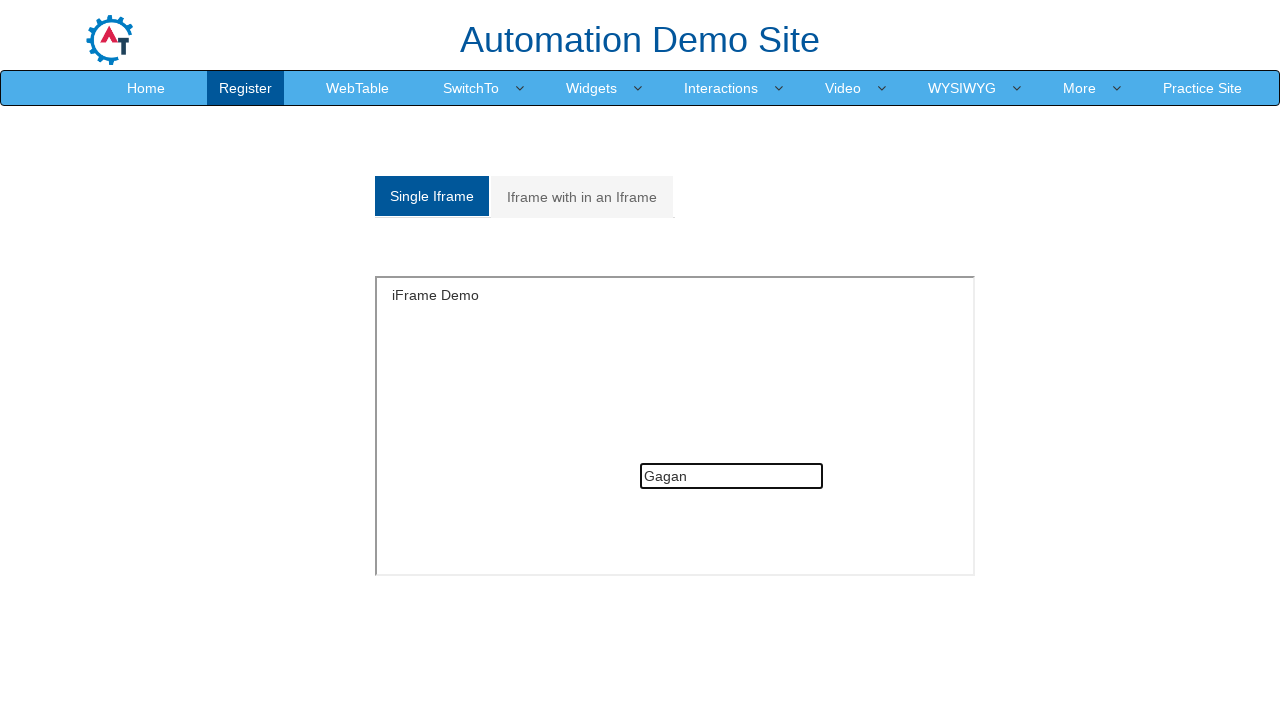

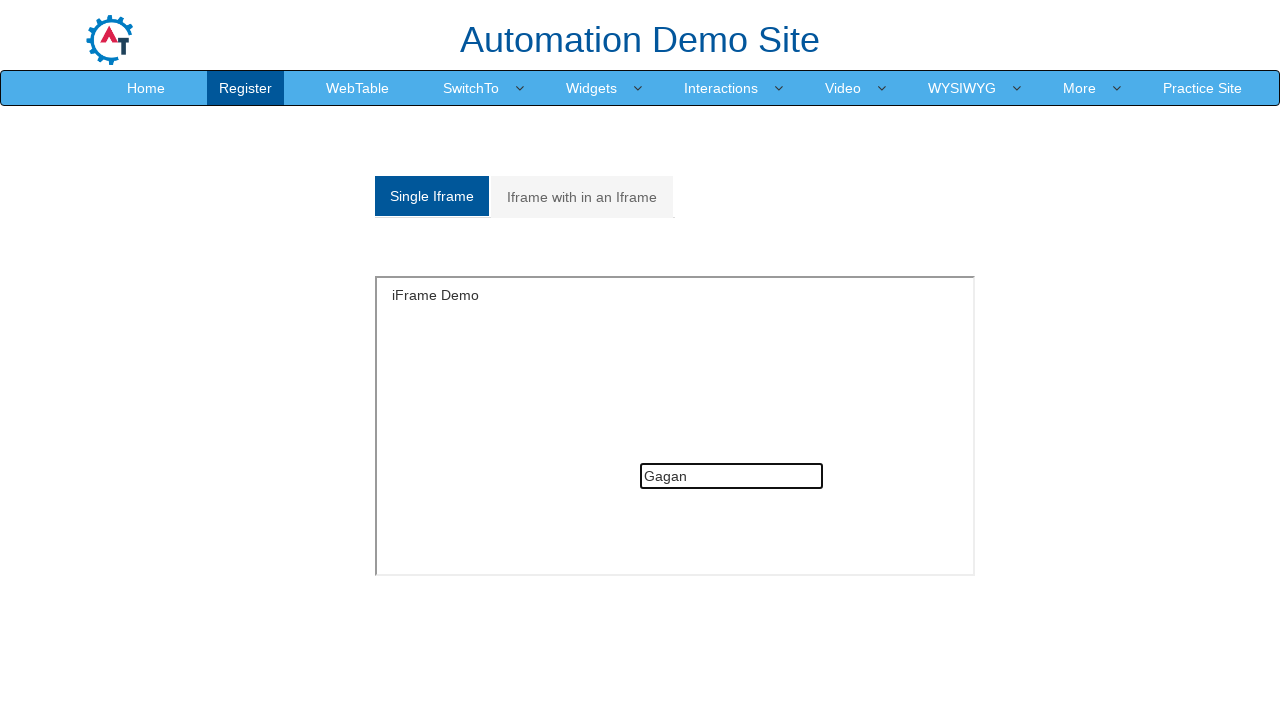